Navigates to Microsoft Edge website and verifies that navigation links are present on the page

Starting URL: https://www.microsoftedge.com

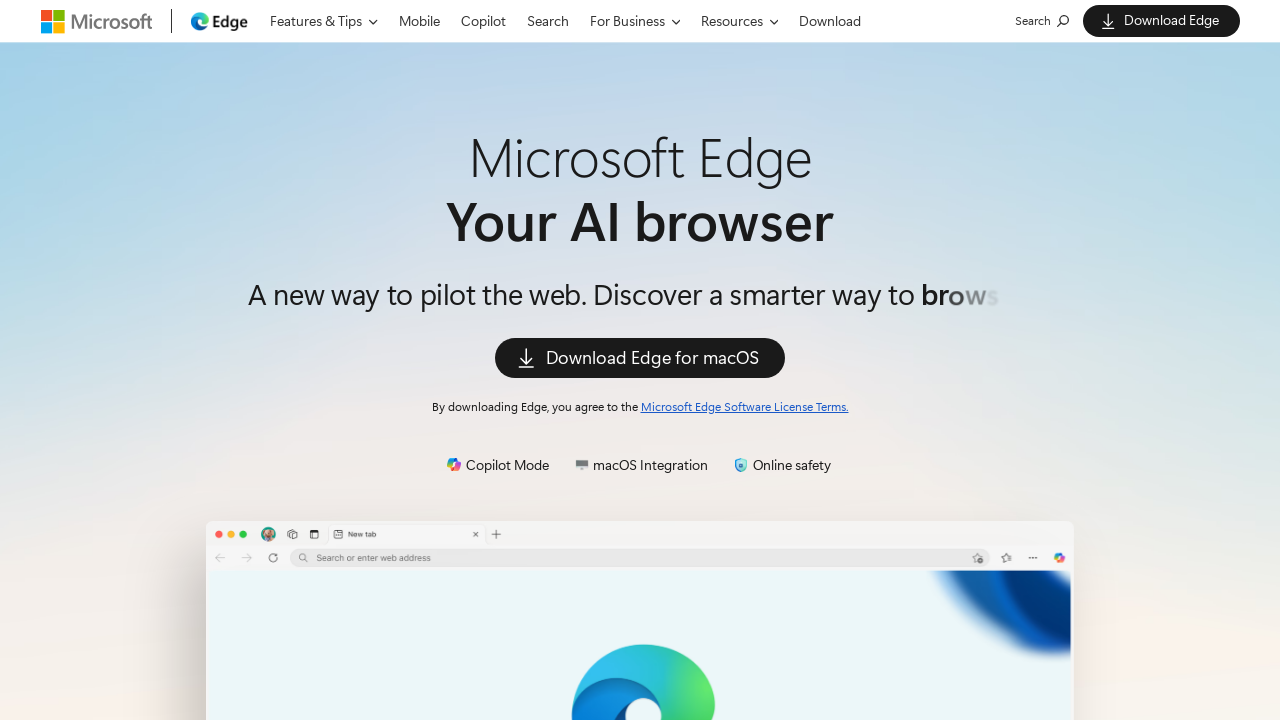

Waited for navigation links to load on Microsoft Edge homepage
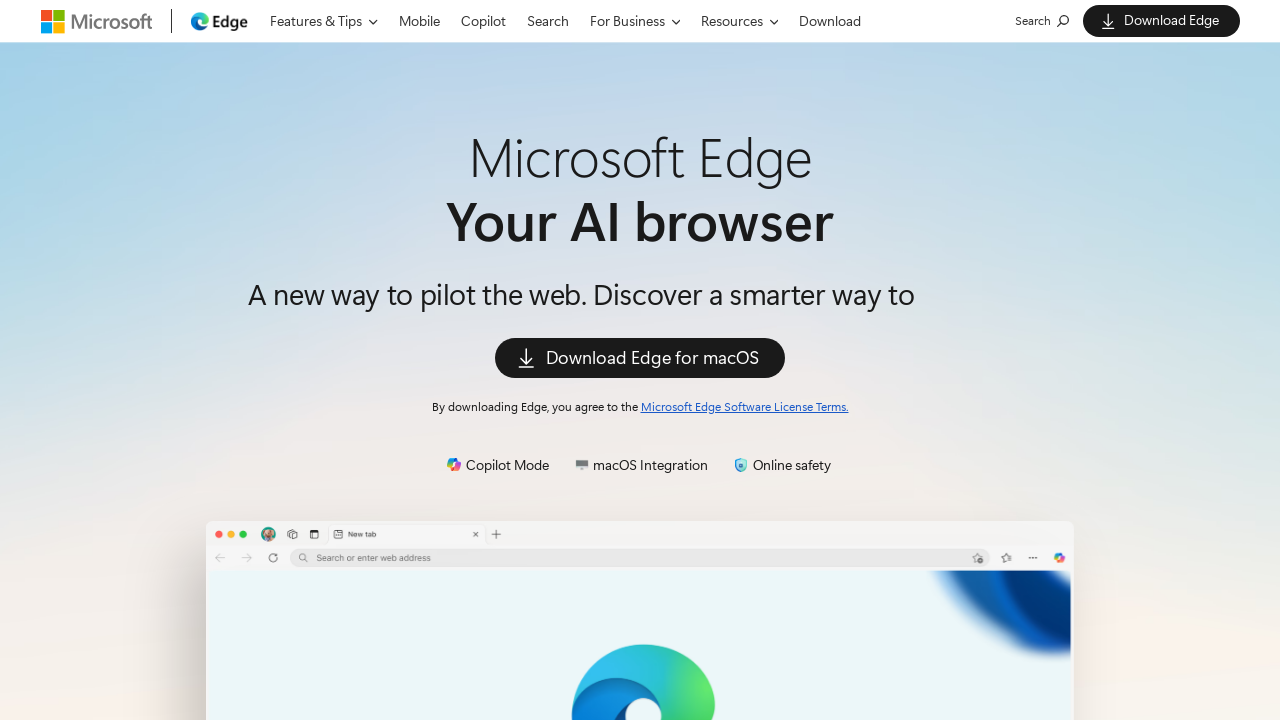

Located all anchor elements on the page
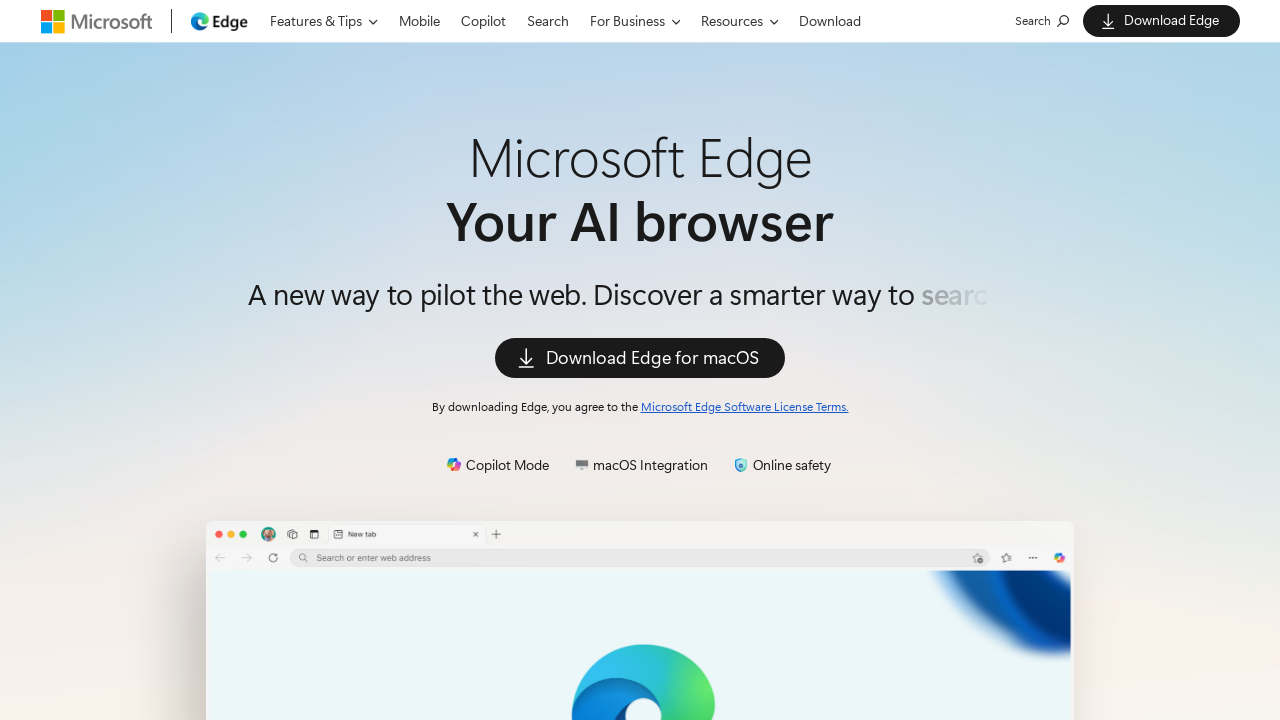

Verified that 100 navigation links are present on the page
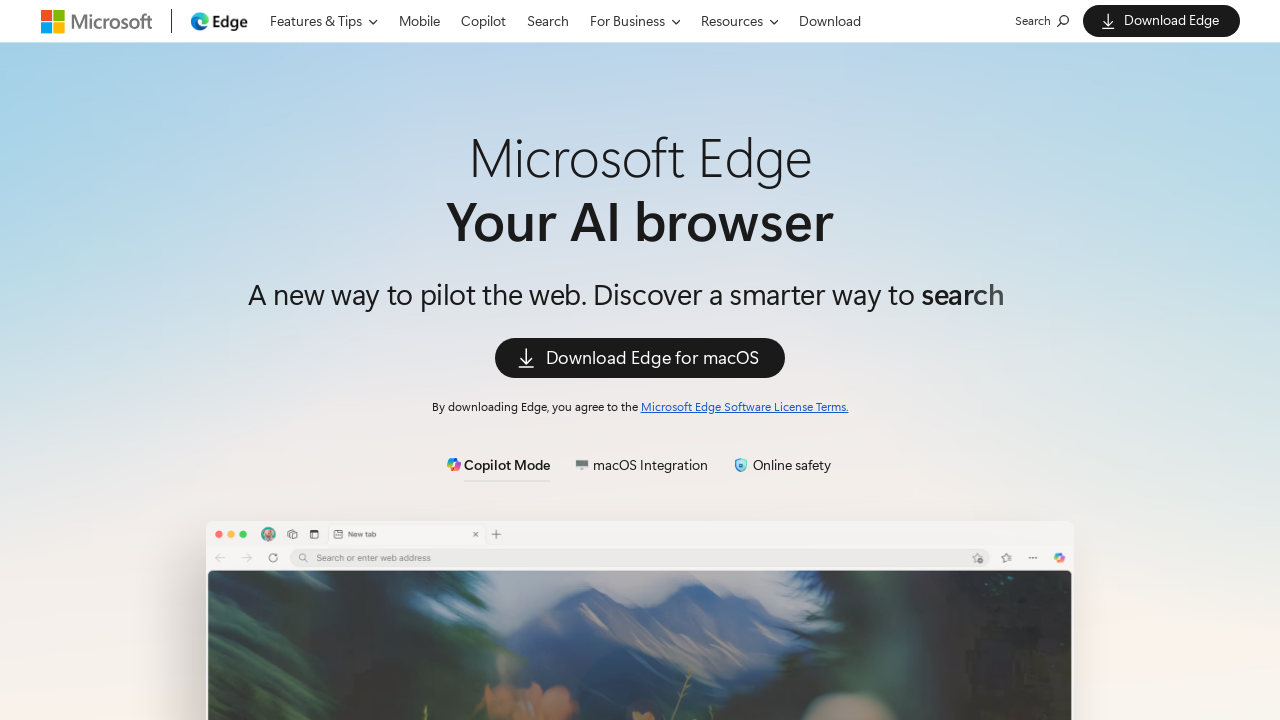

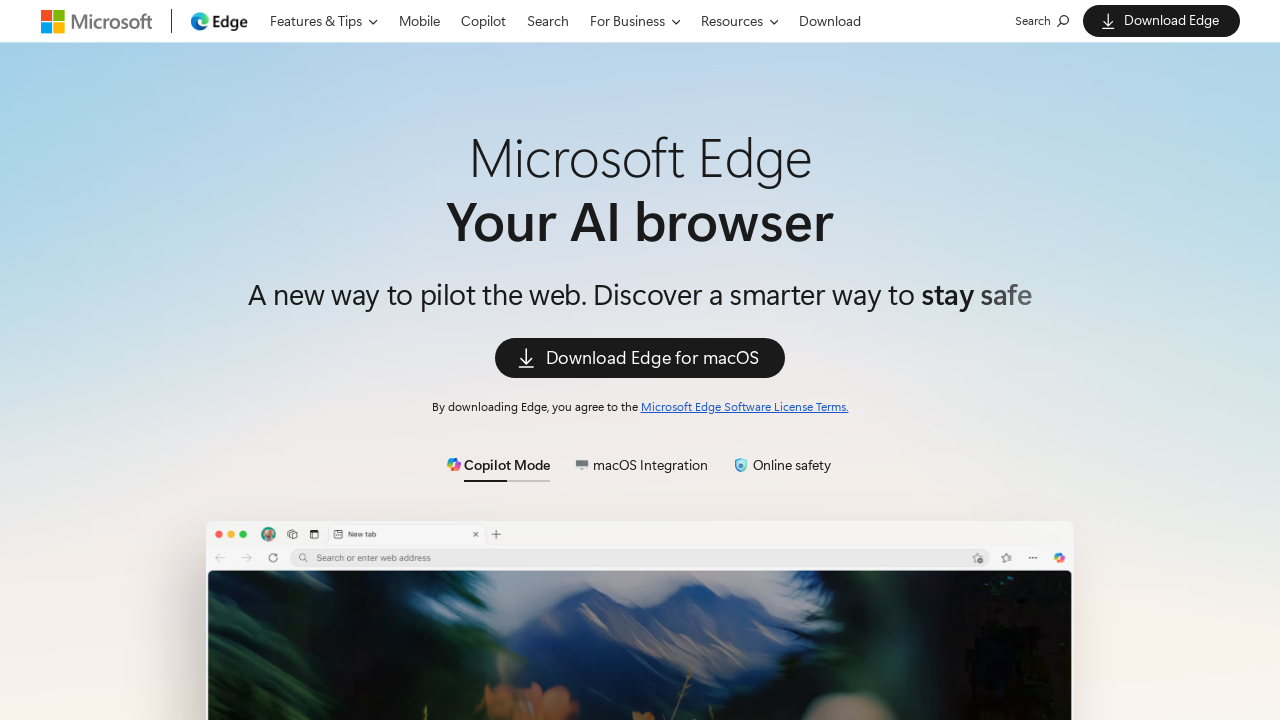